Tests iframe handling by navigating to the frames page, clicking the iFrame link, switching to the iframe context, and verifying the text content inside the iframe paragraph element.

Starting URL: http://the-internet.herokuapp.com/frames

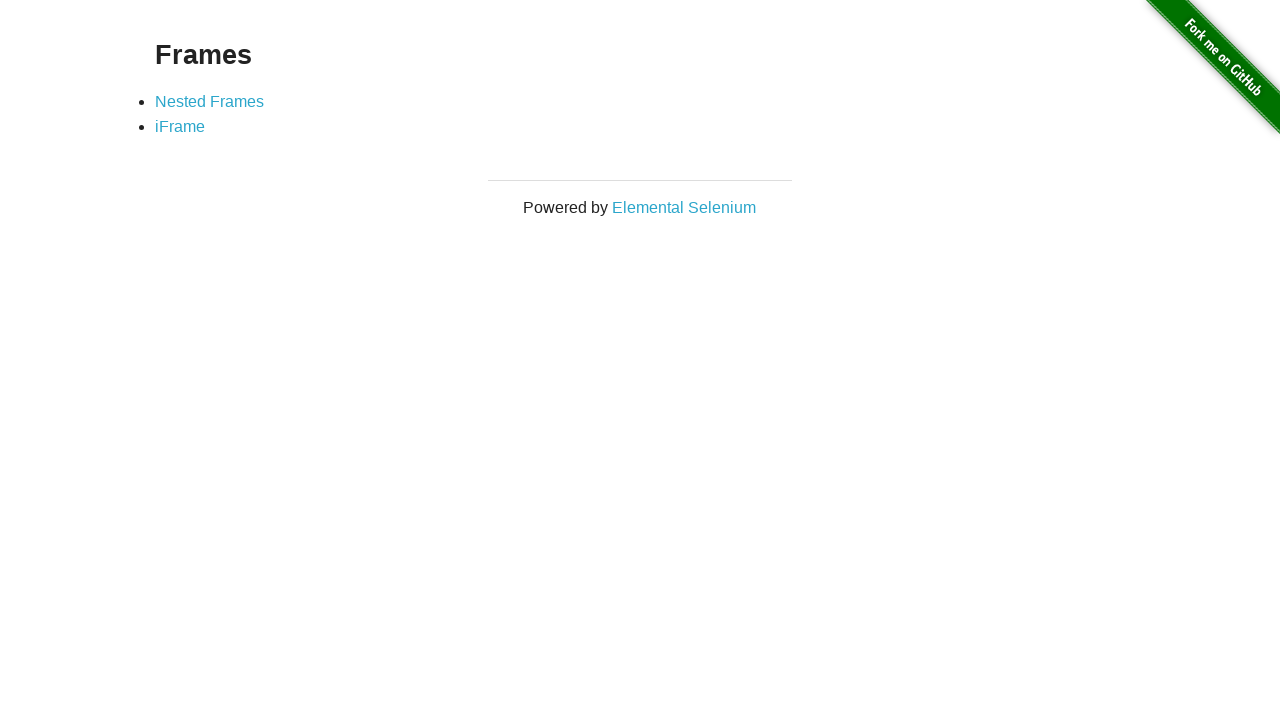

Clicked on the iFrame link at (180, 127) on text=iFrame
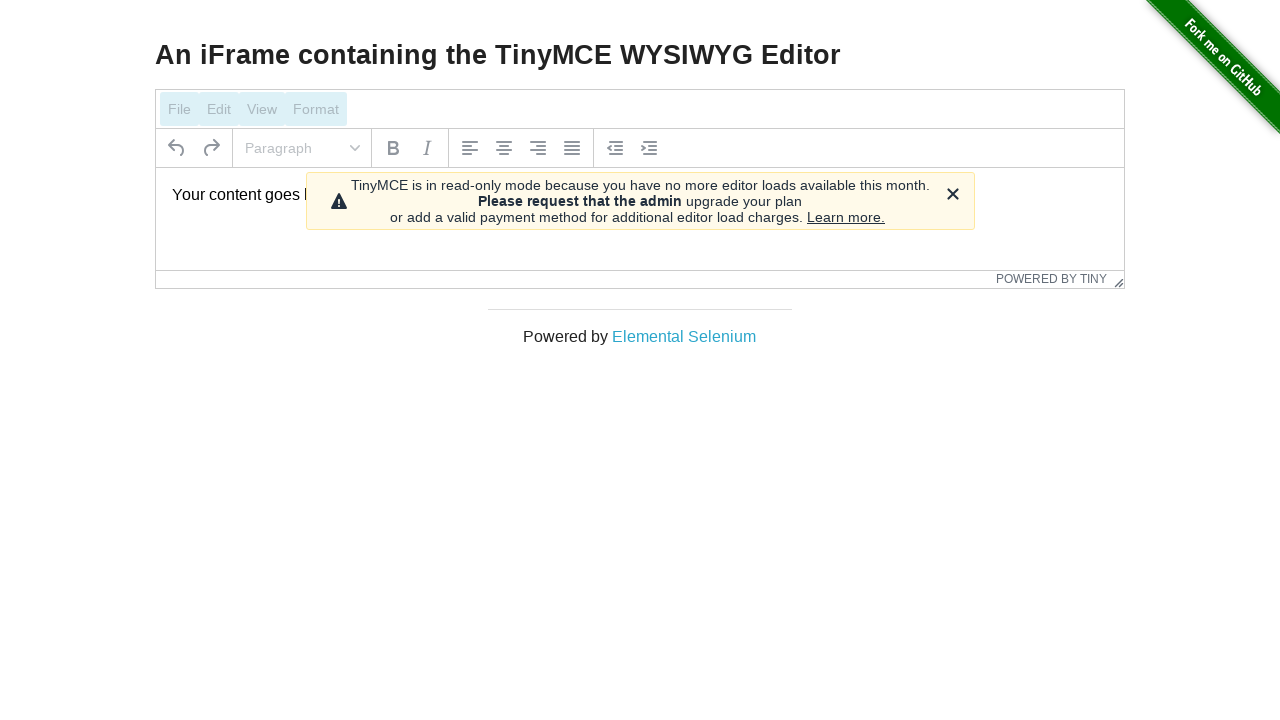

Located the iframe with id 'mce_0_ifr'
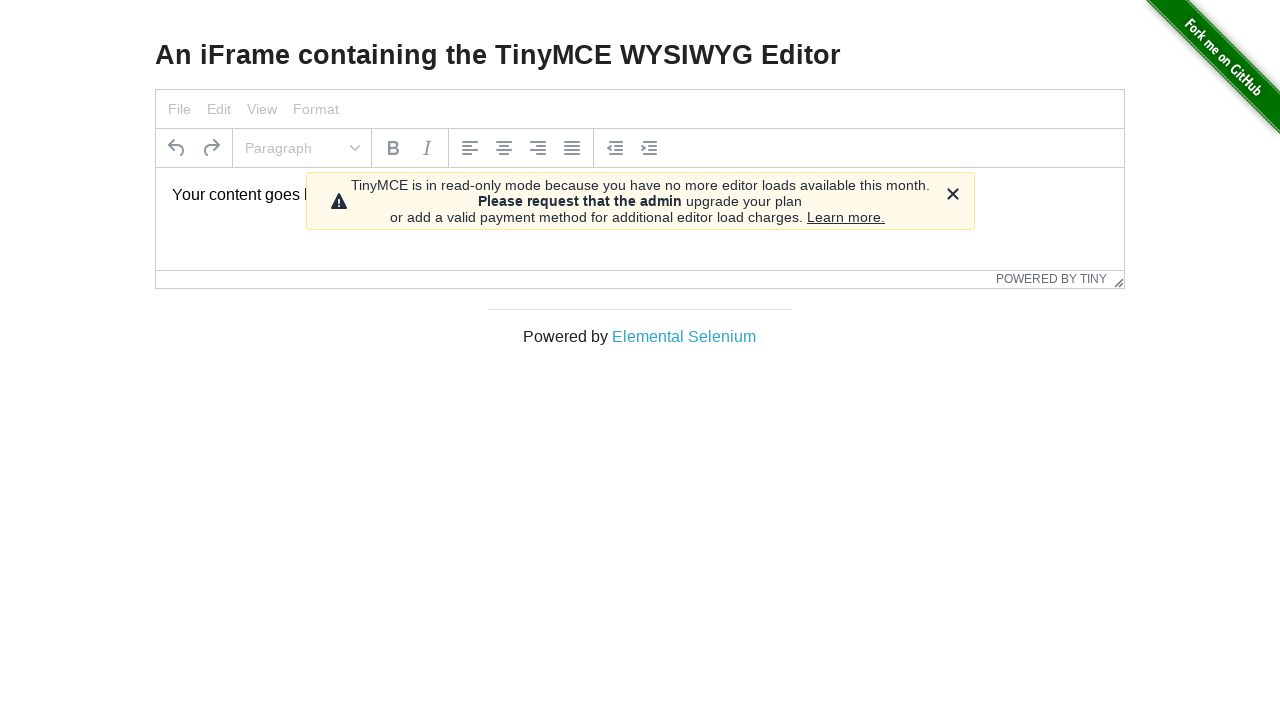

Located paragraph element inside the iframe
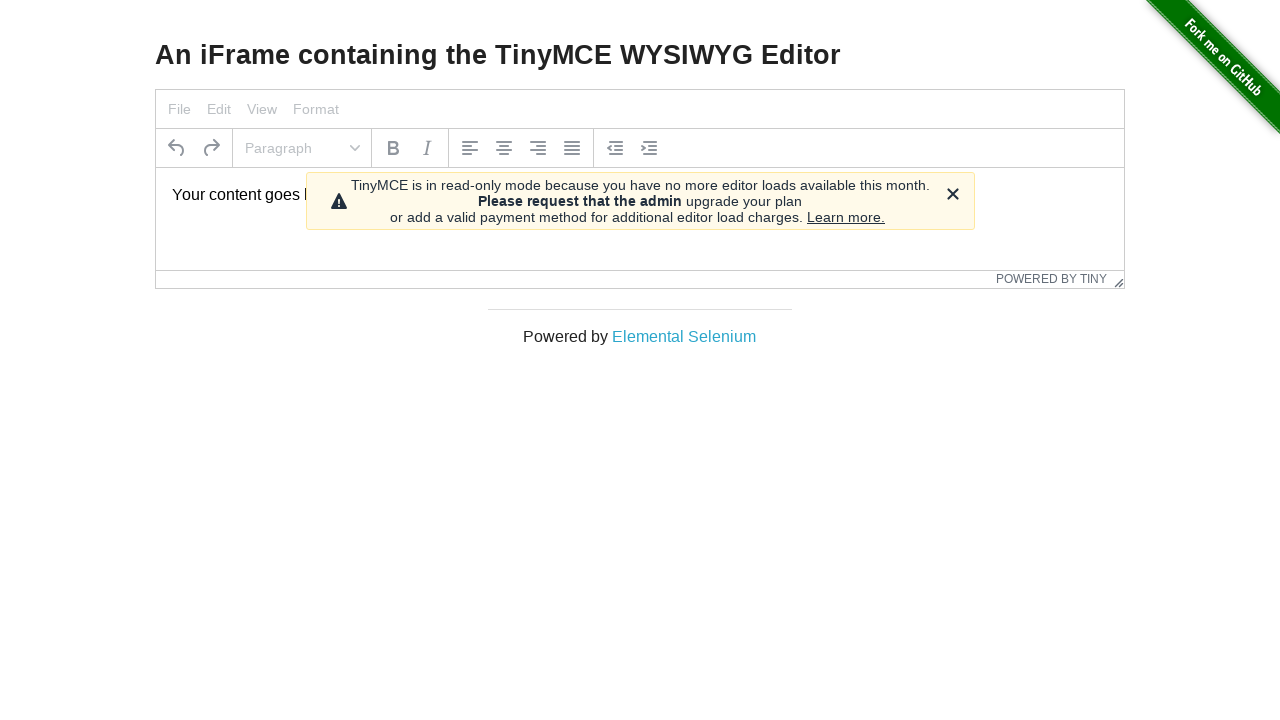

Waited for paragraph element to be visible
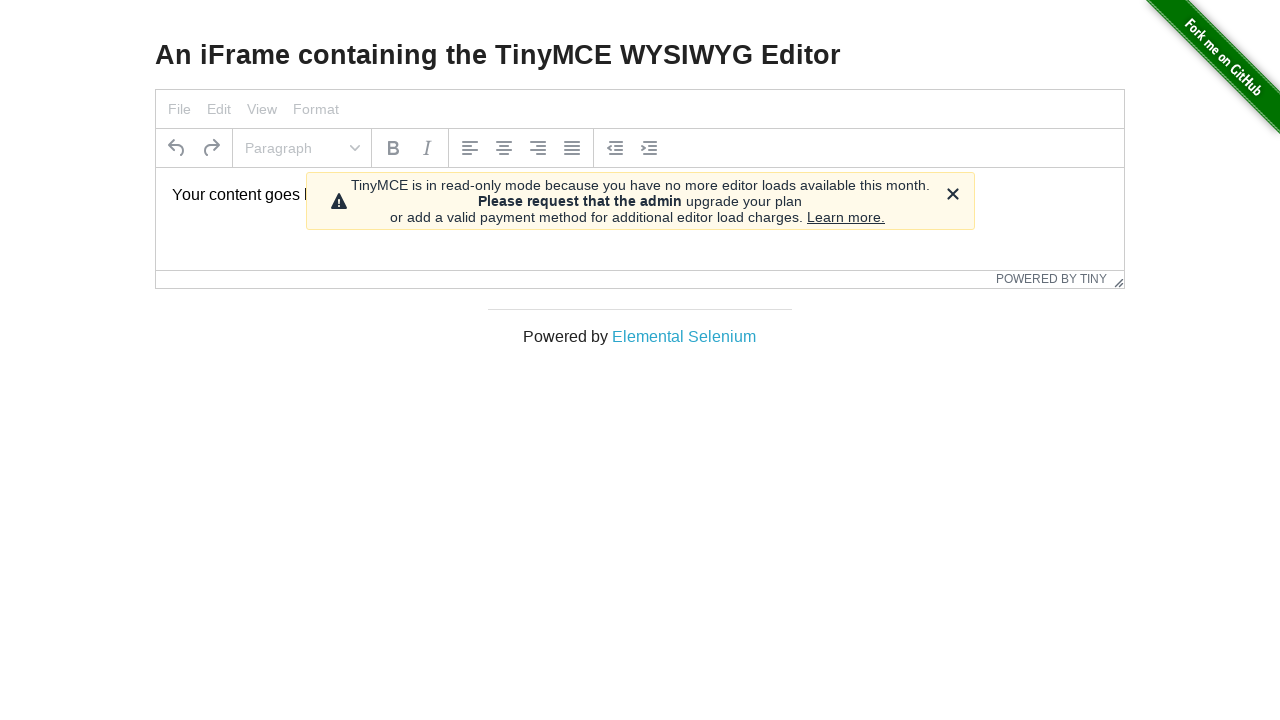

Verified paragraph text content is 'Your content goes here.'
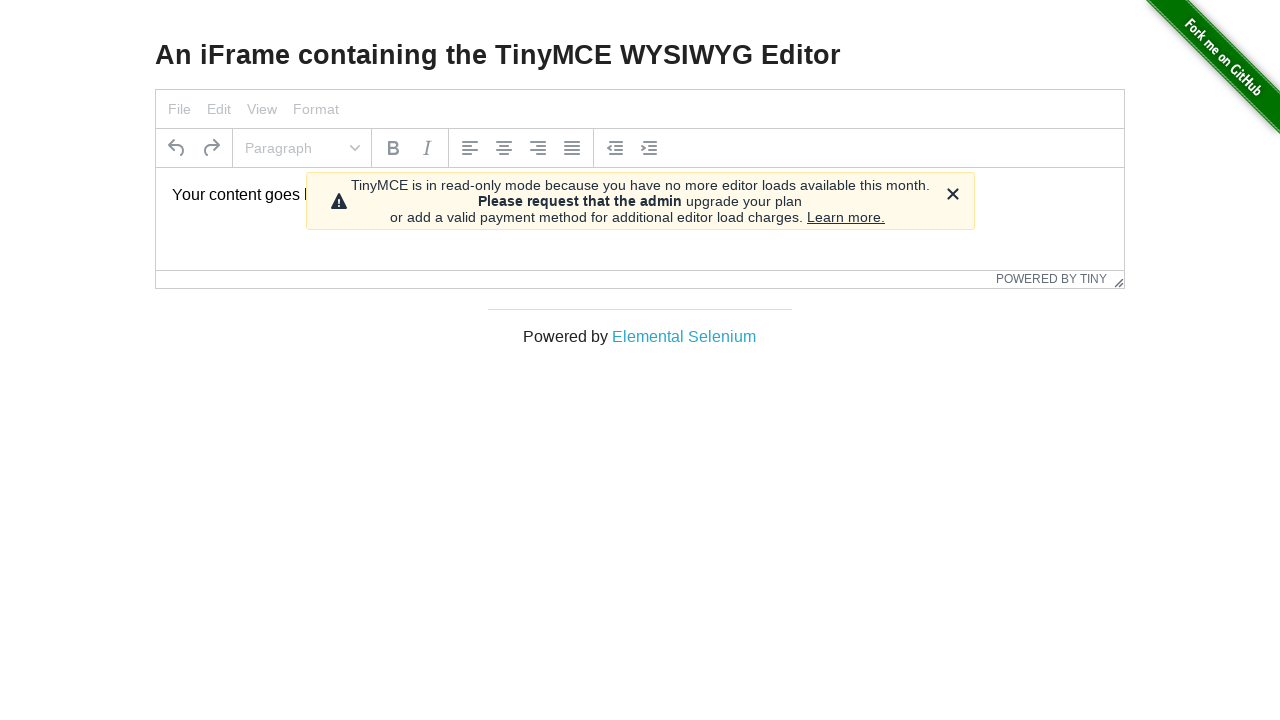

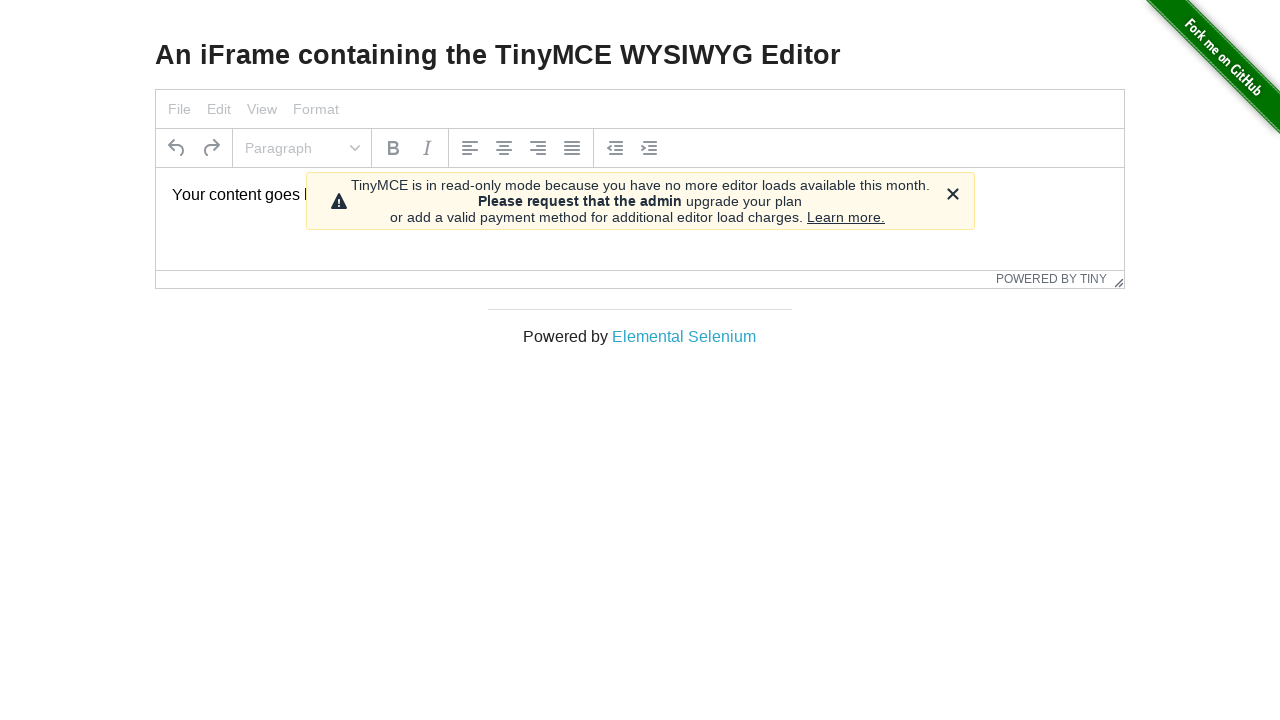